Demonstrates browser navigation commands by navigating between pages, then using back, forward, and refresh functions to test browser history navigation.

Starting URL: https://app.vwo.com/

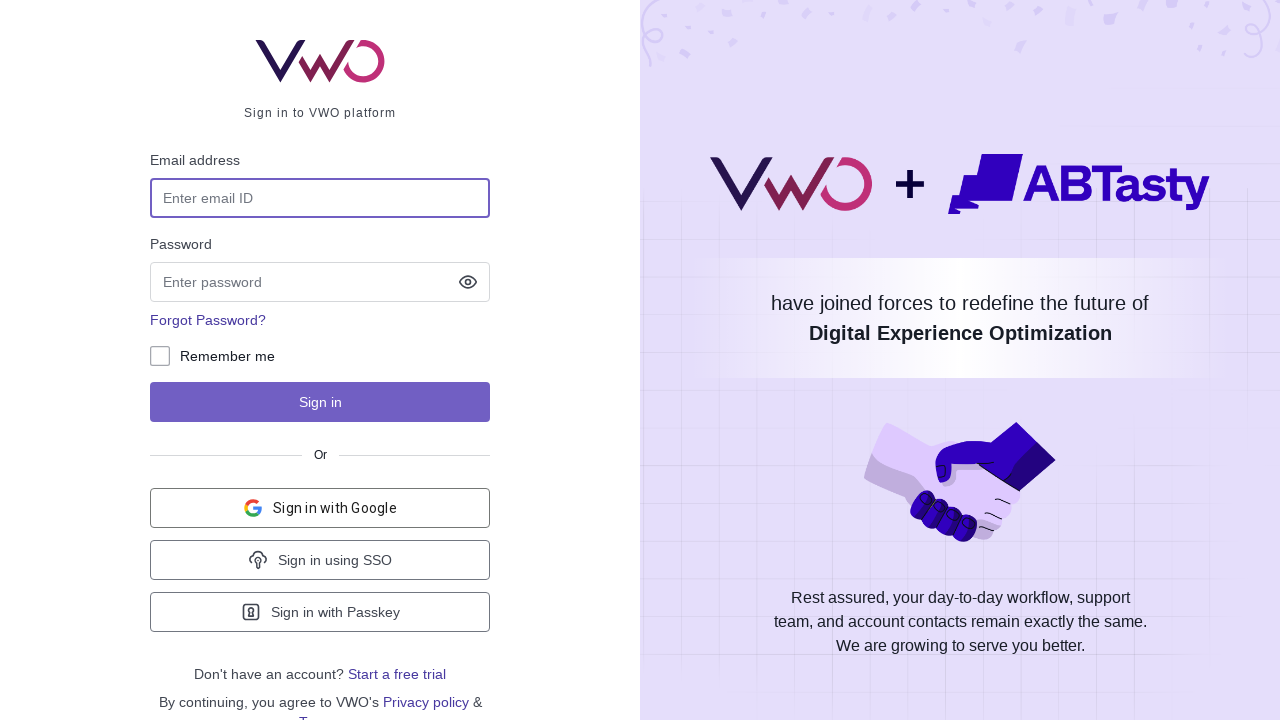

Navigated to YouTube
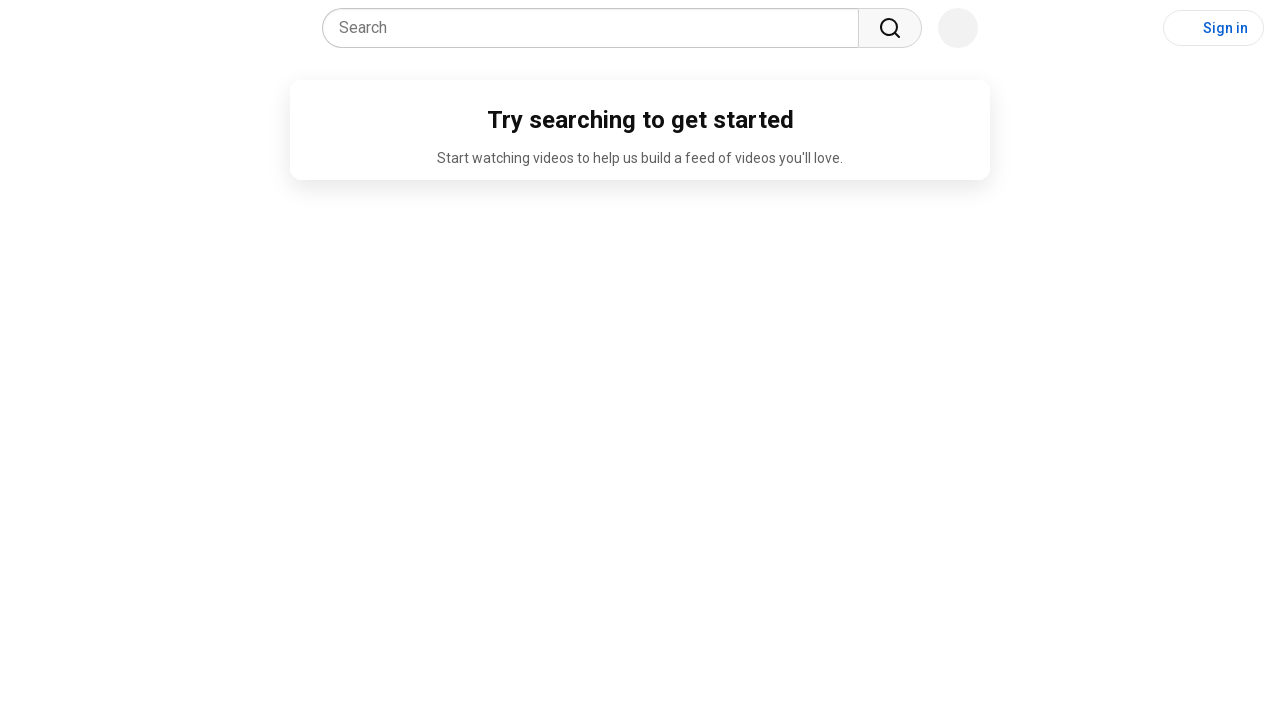

YouTube page loaded (domcontentloaded)
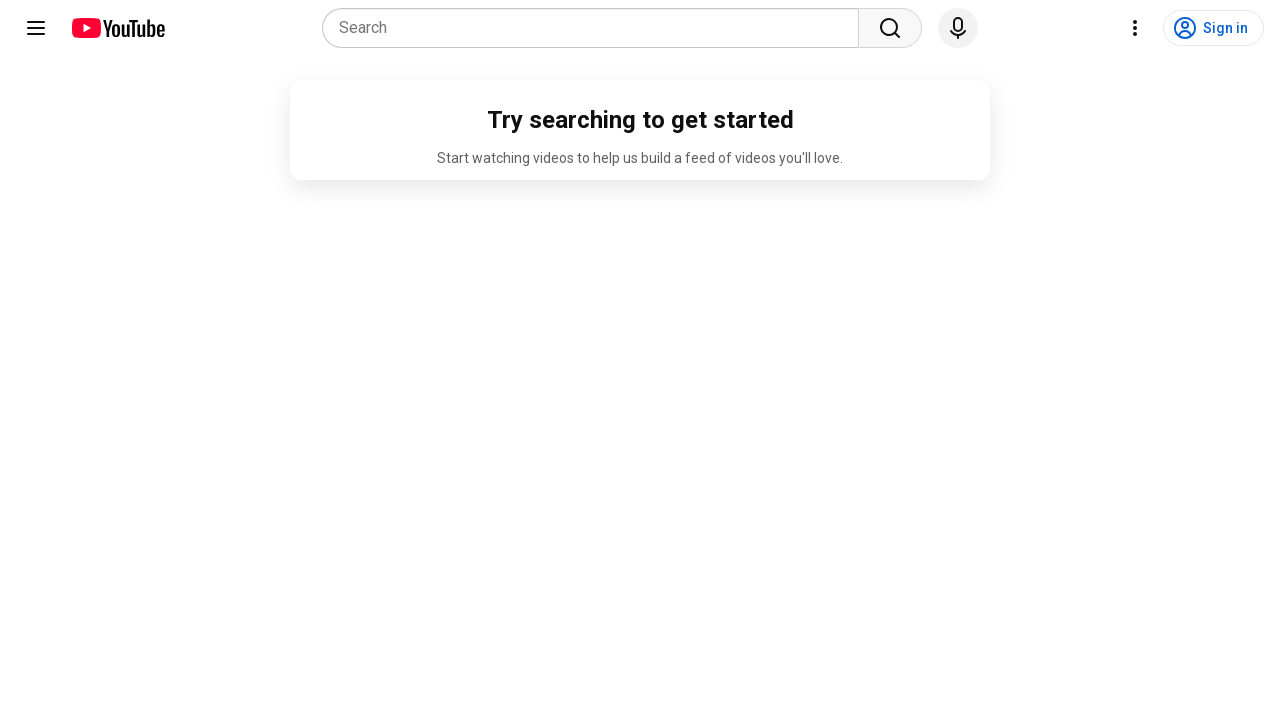

Navigated back to previous page in browser history
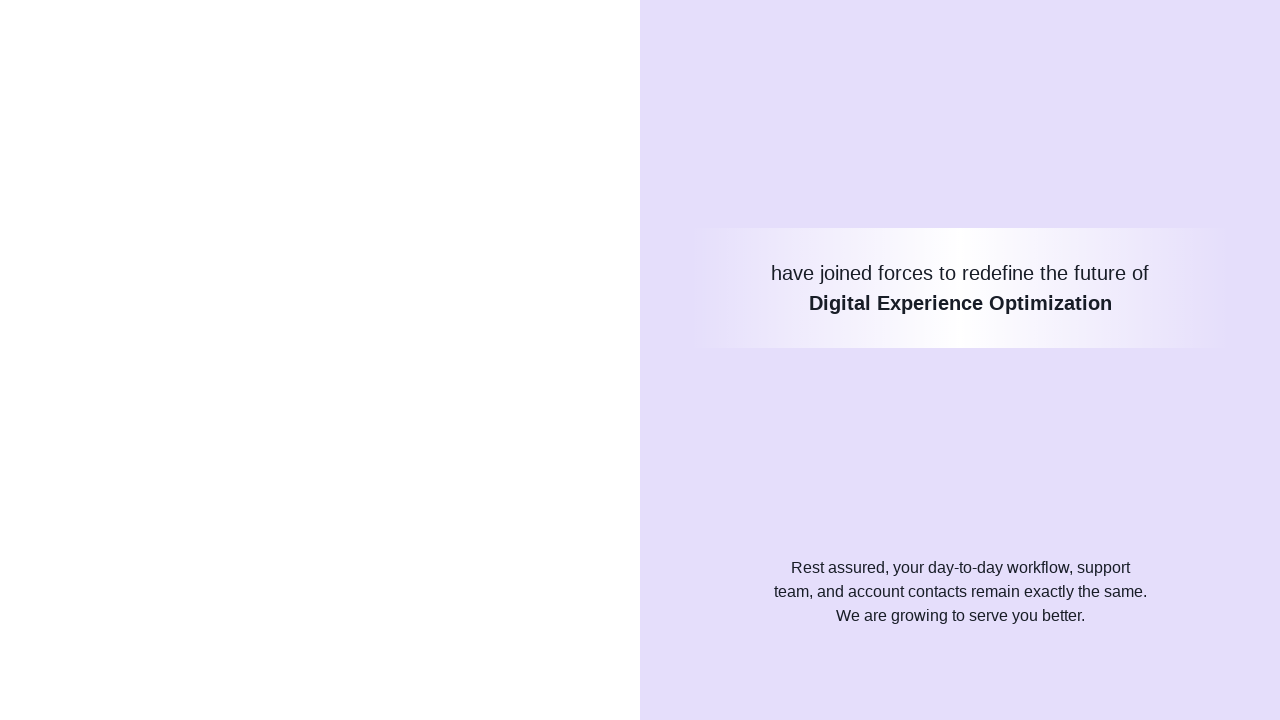

Navigated forward in browser history
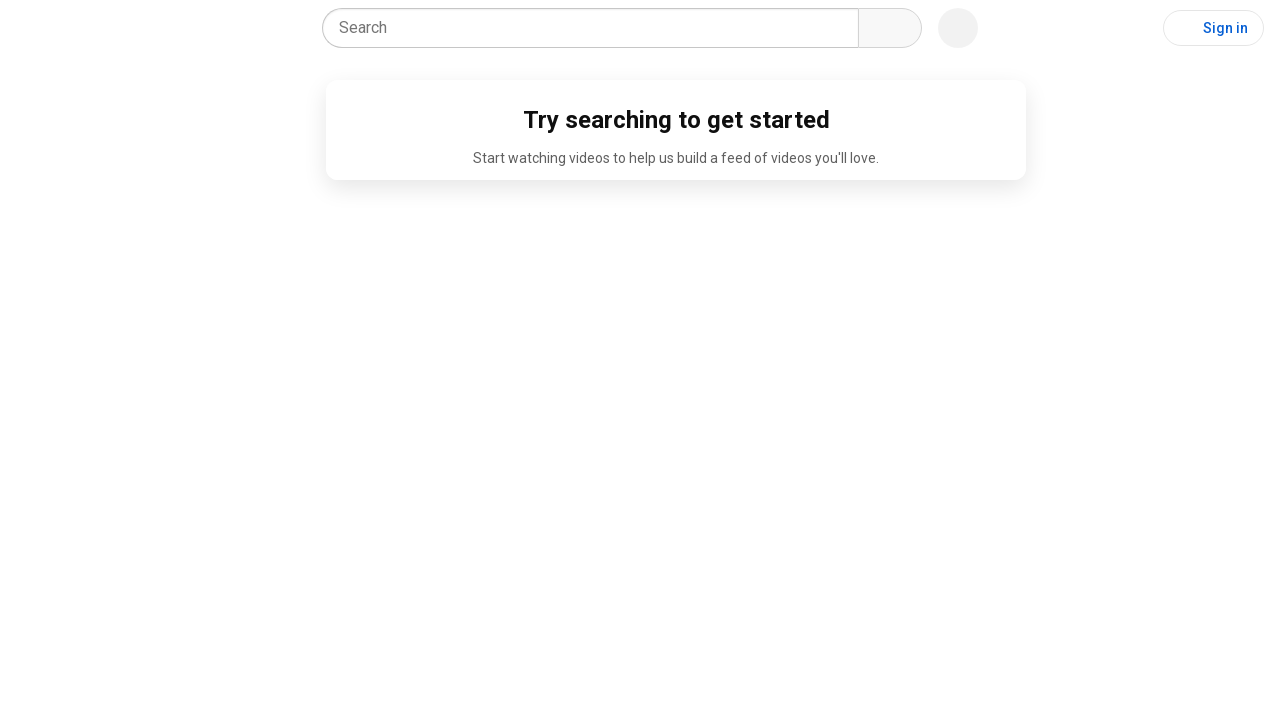

Refreshed the current page
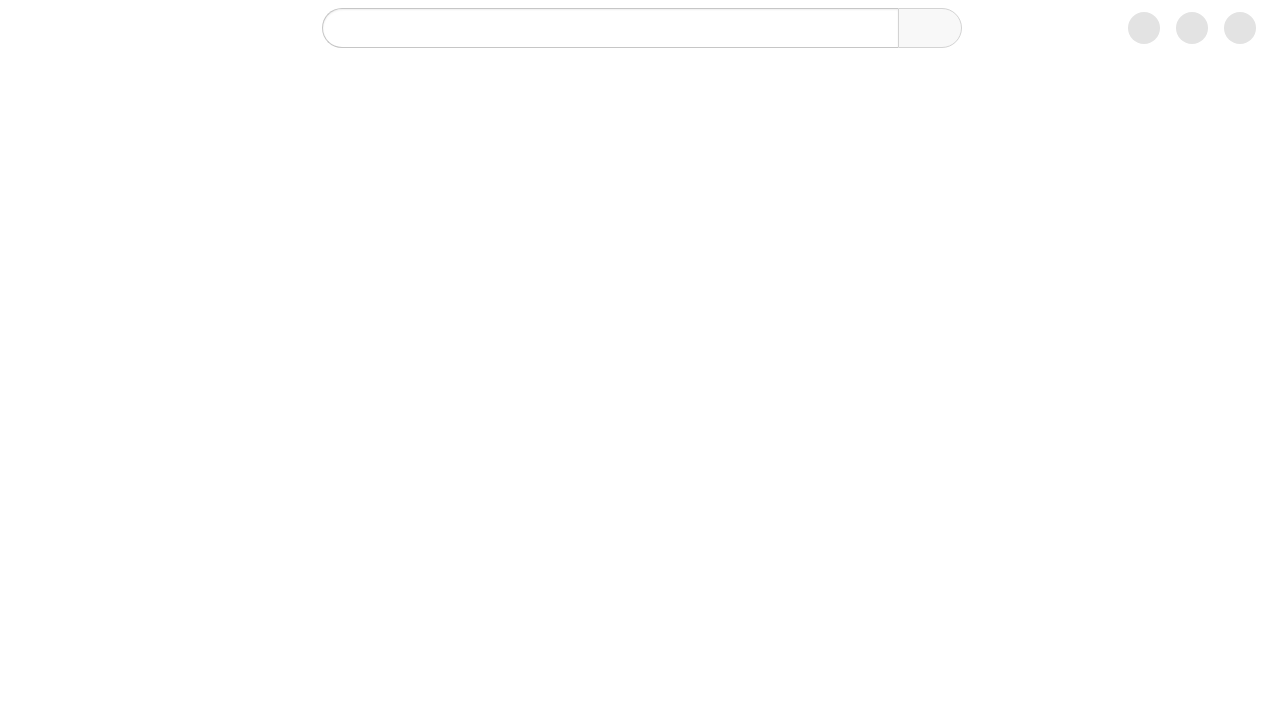

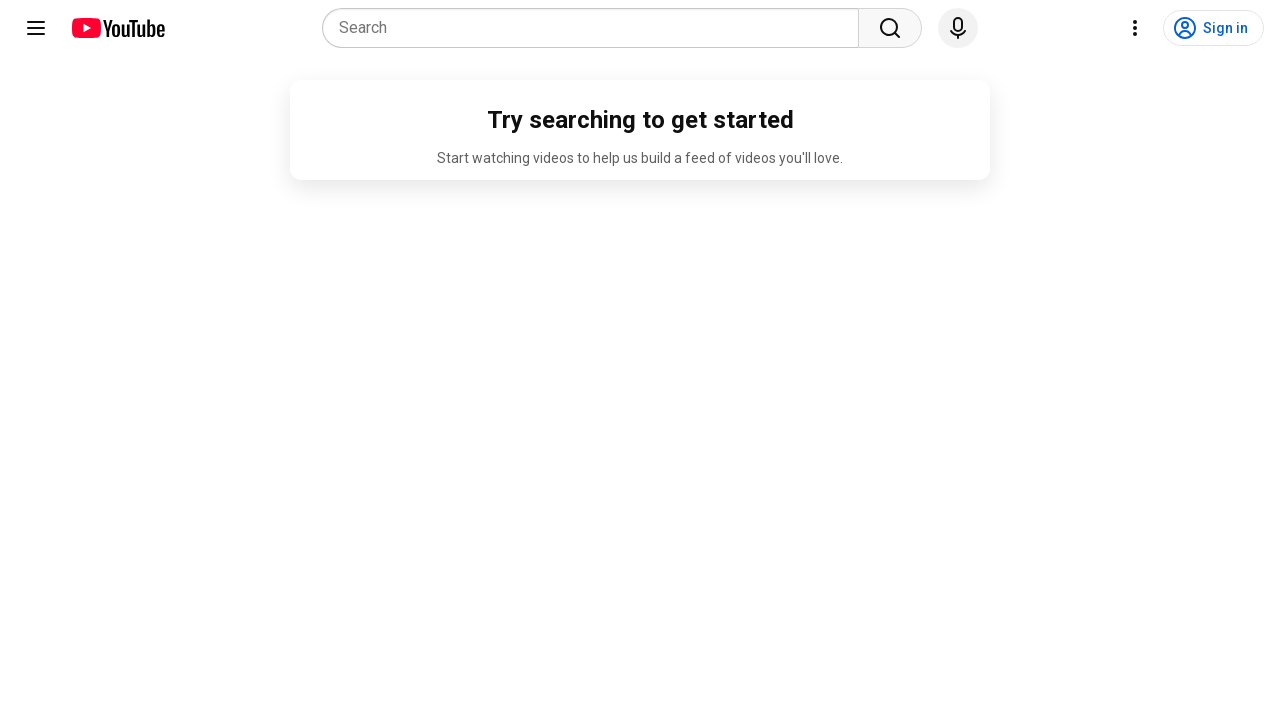